Tests the search/filter functionality on a grocery offers page by entering "Rice" in the search field and verifying that results are filtered correctly

Starting URL: https://rahulshettyacademy.com/greenkart/#/offers

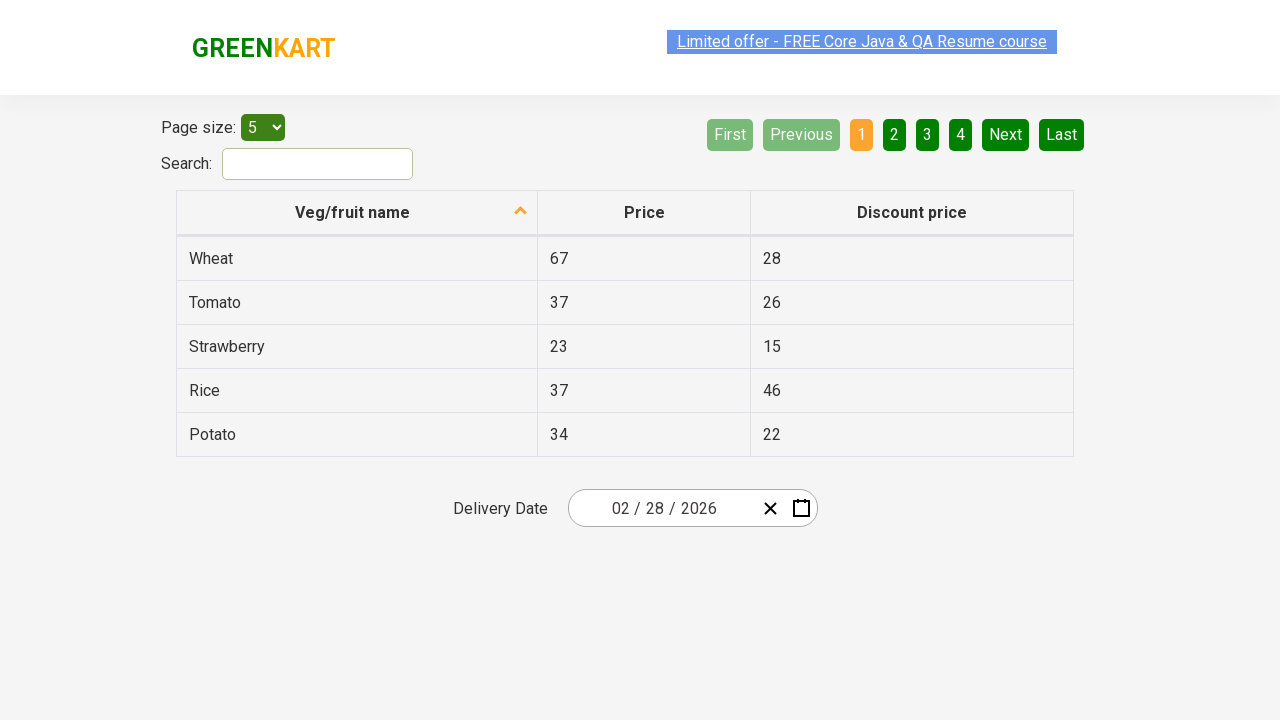

Filled search field with 'Rice' on #search-field
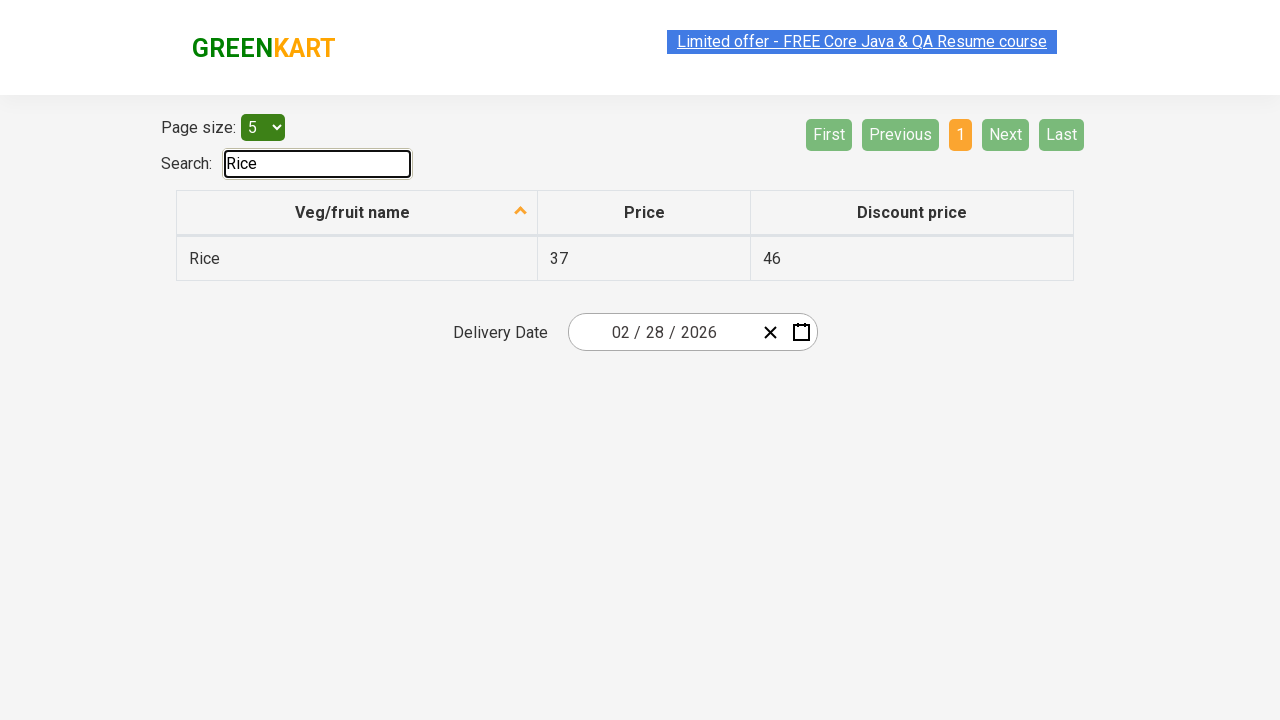

Filtered results loaded after searching for 'Rice'
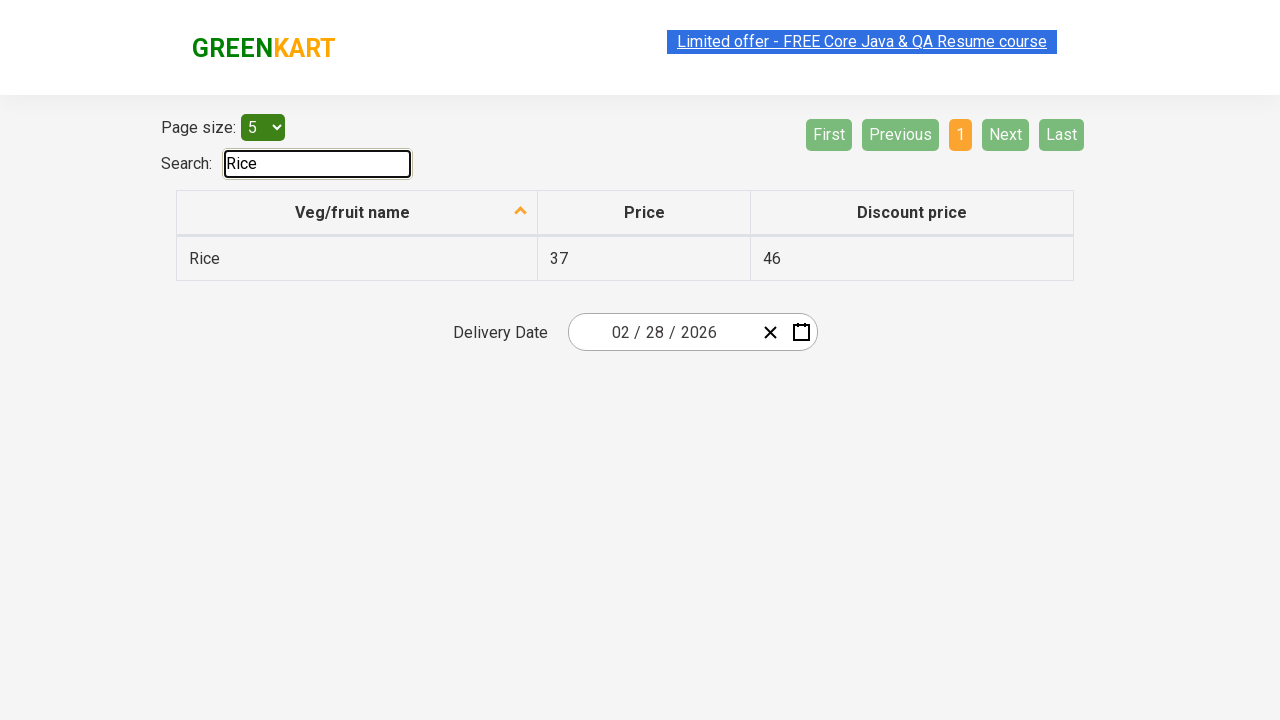

Retrieved all filtered result rows from the grocery offers page
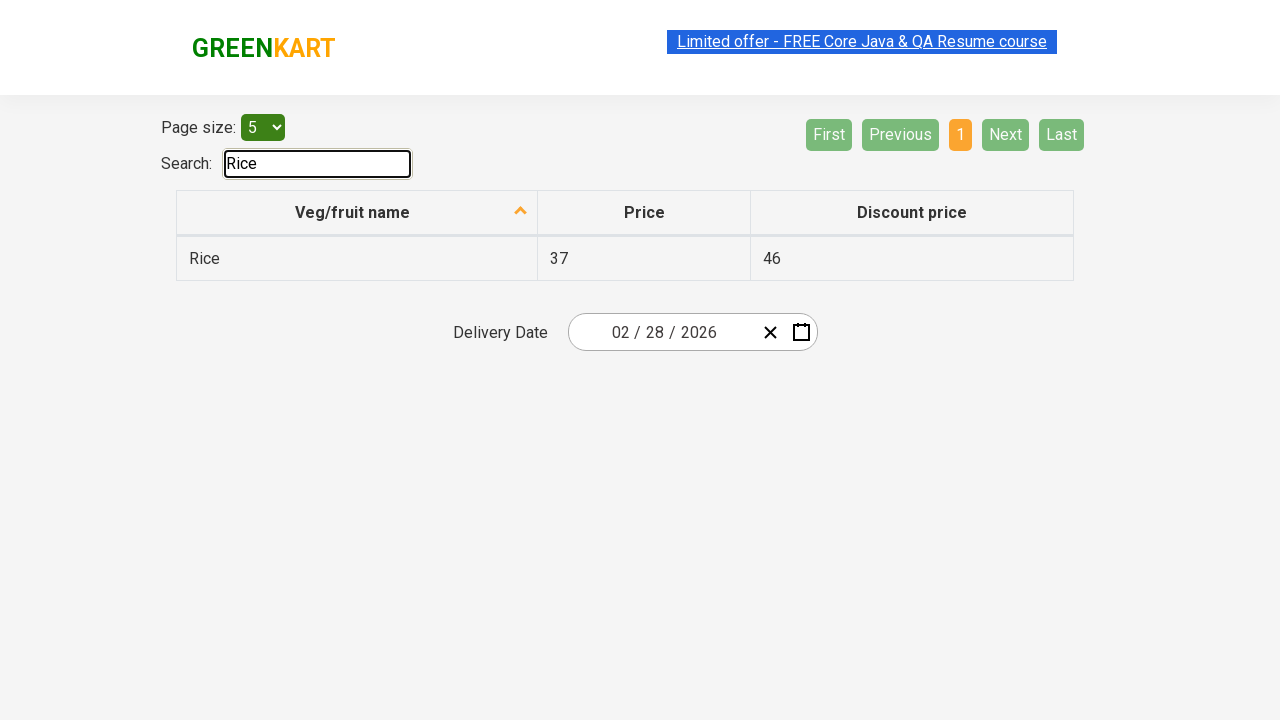

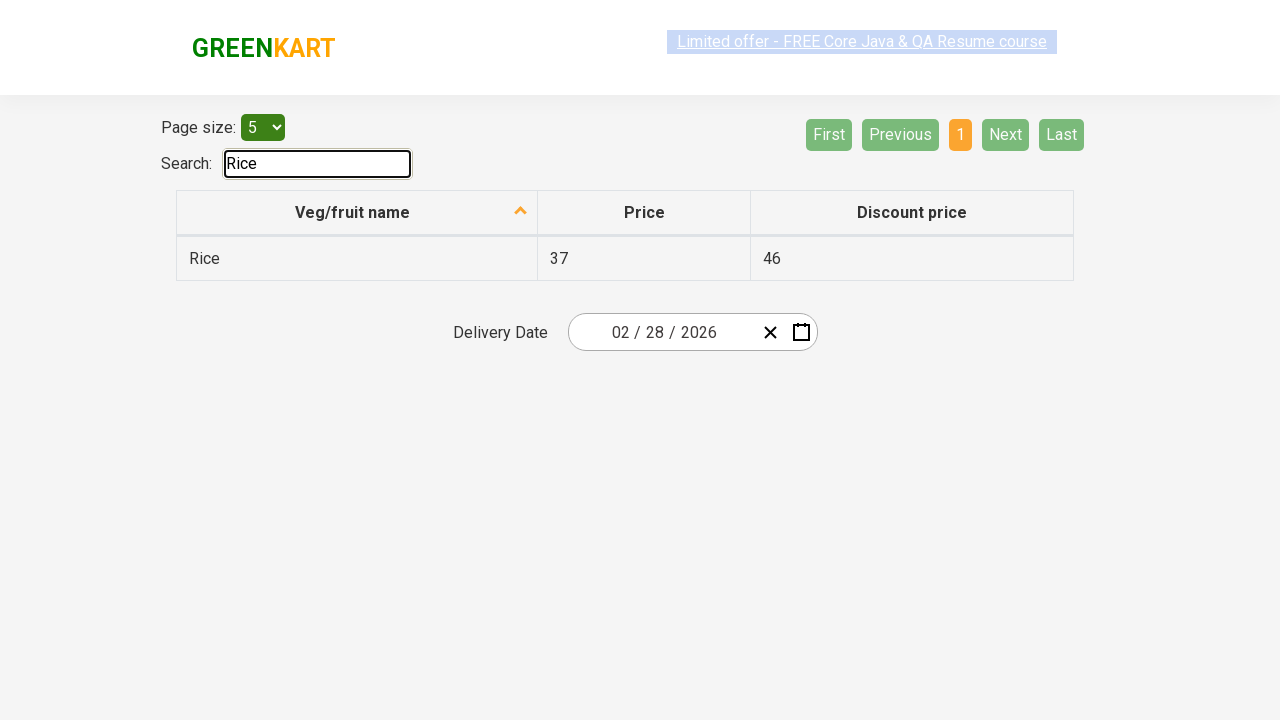